Tests JavaScript confirm dialog by clicking the confirm button, dismissing it, and verifying the result text

Starting URL: https://the-internet.herokuapp.com/javascript_alerts

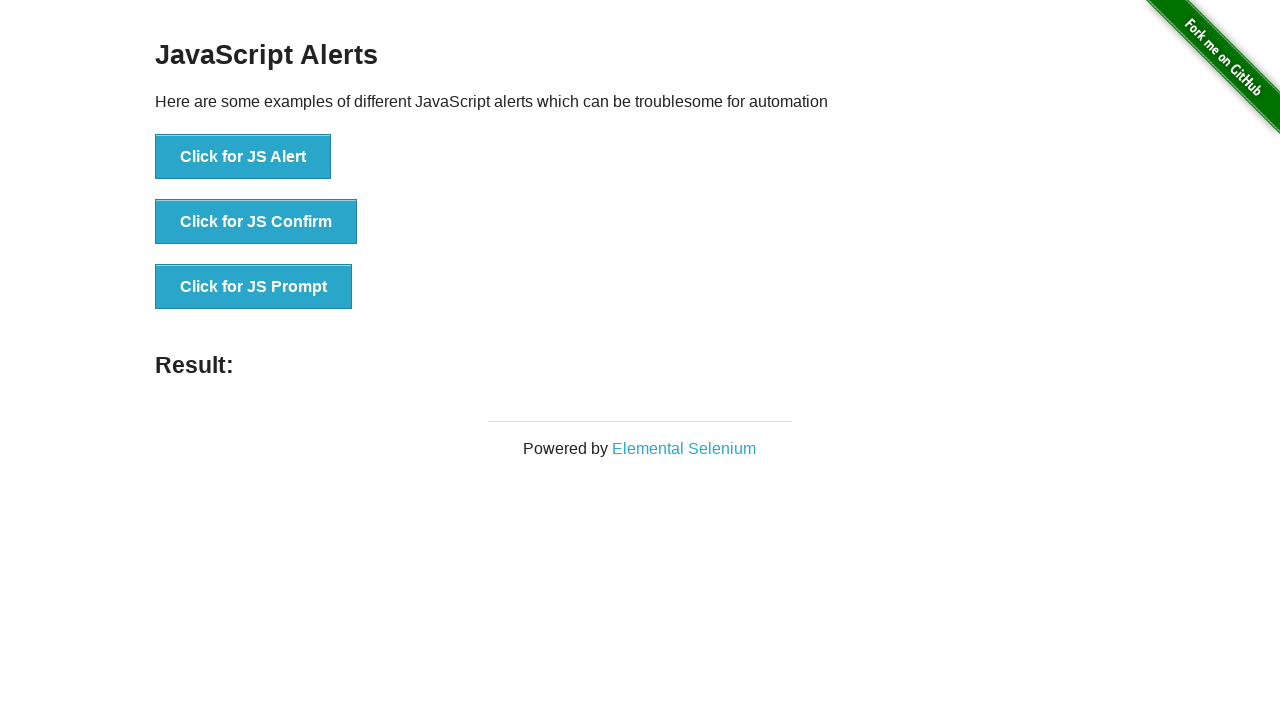

Clicked 'Click for JS Confirm' button at (256, 222) on text='Click for JS Confirm'
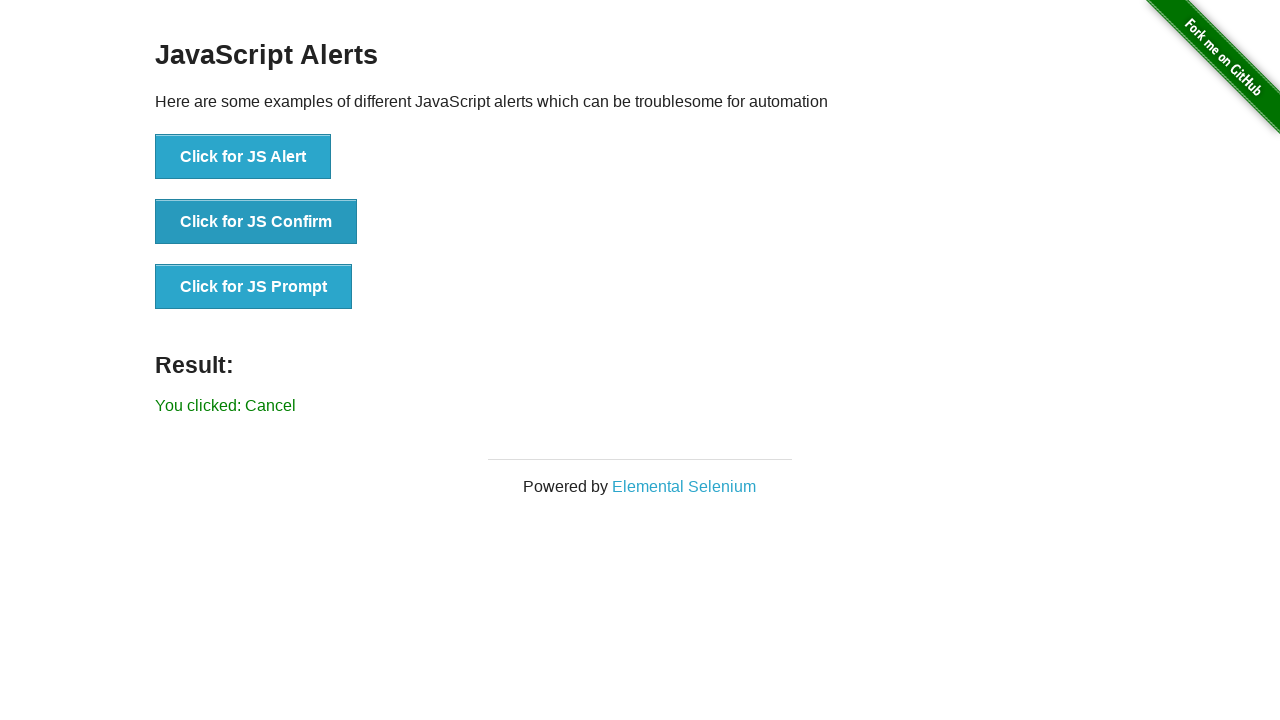

Set up dialog handler to dismiss the confirm dialog
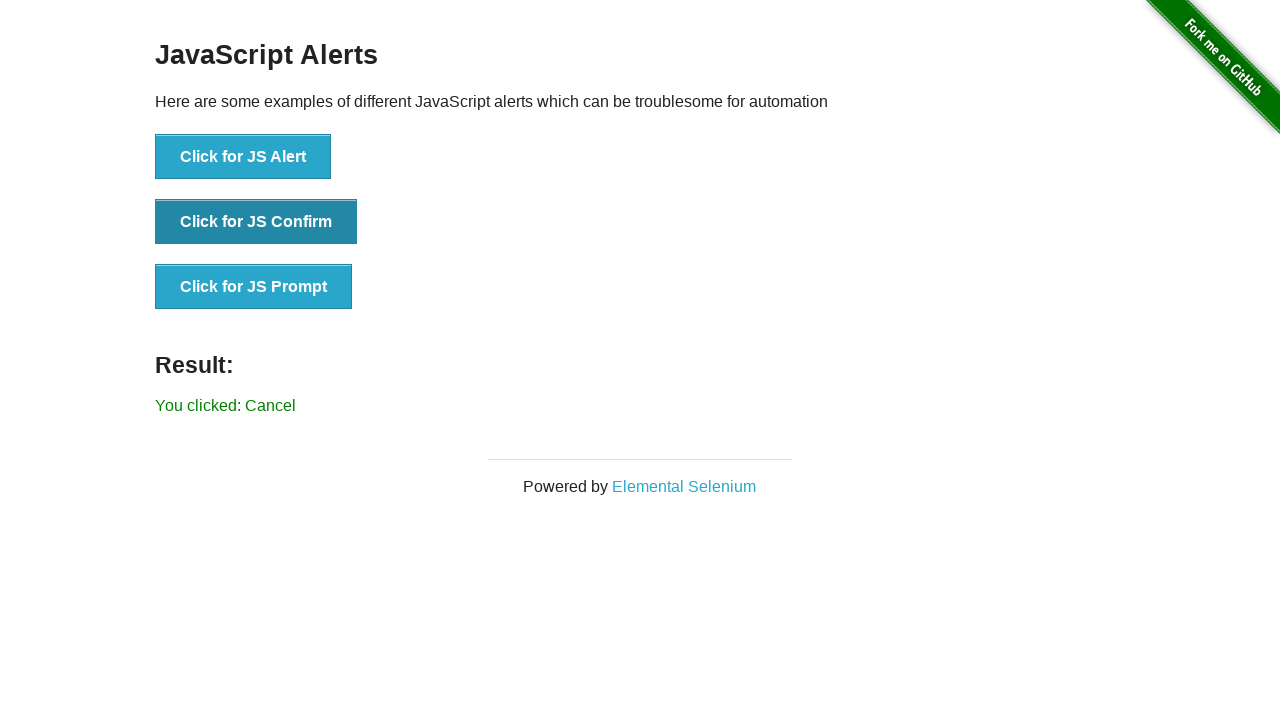

Result element appeared after dismissing dialog
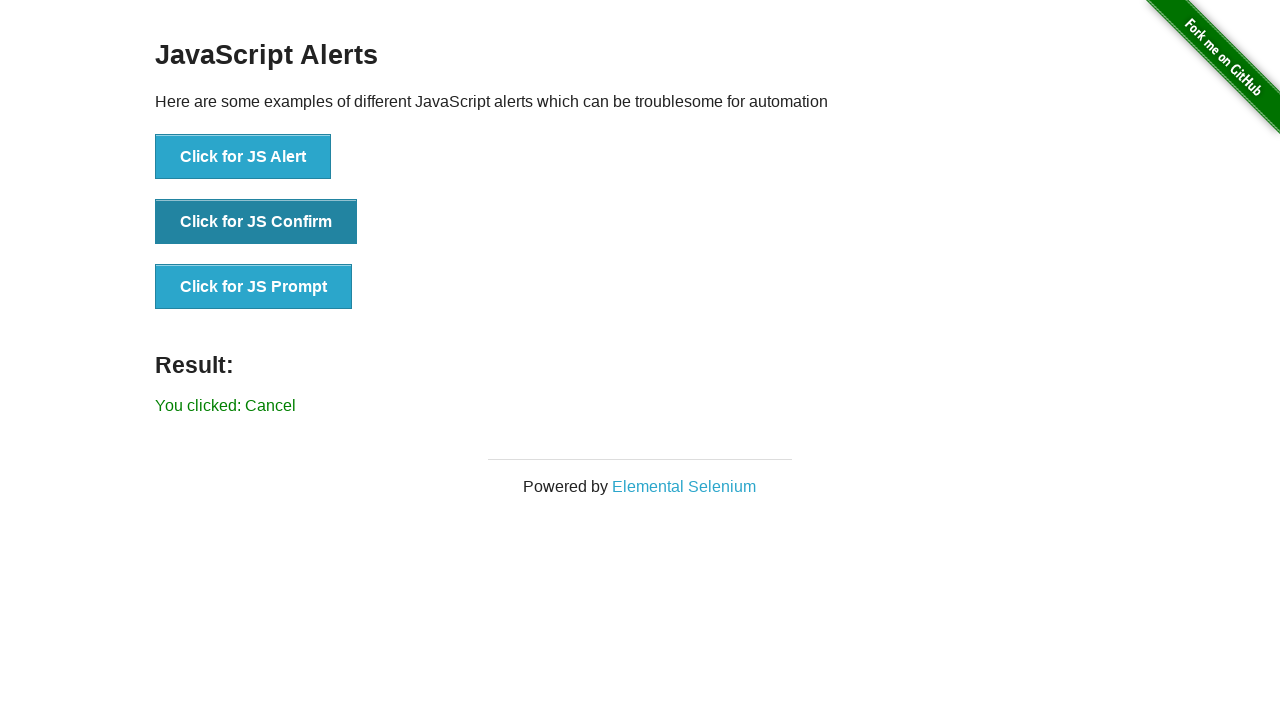

Retrieved result text from #result element
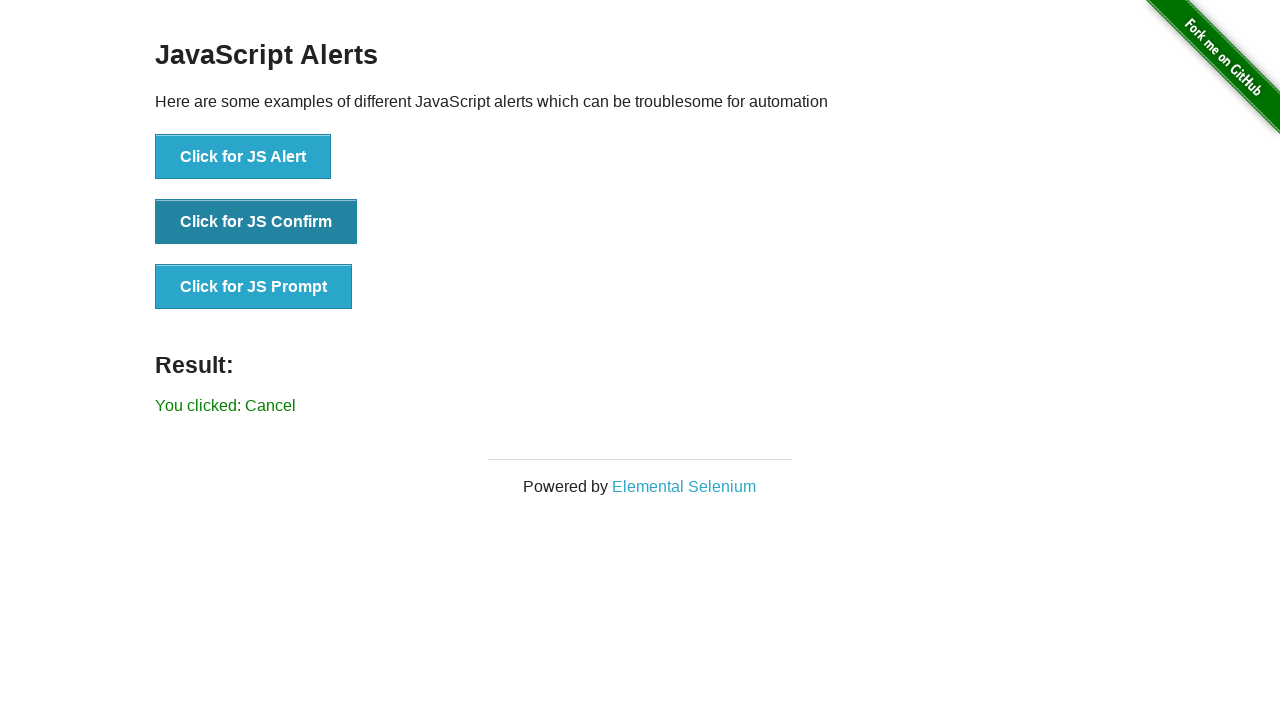

Verified that result text contains 'You clicked: Cancel'
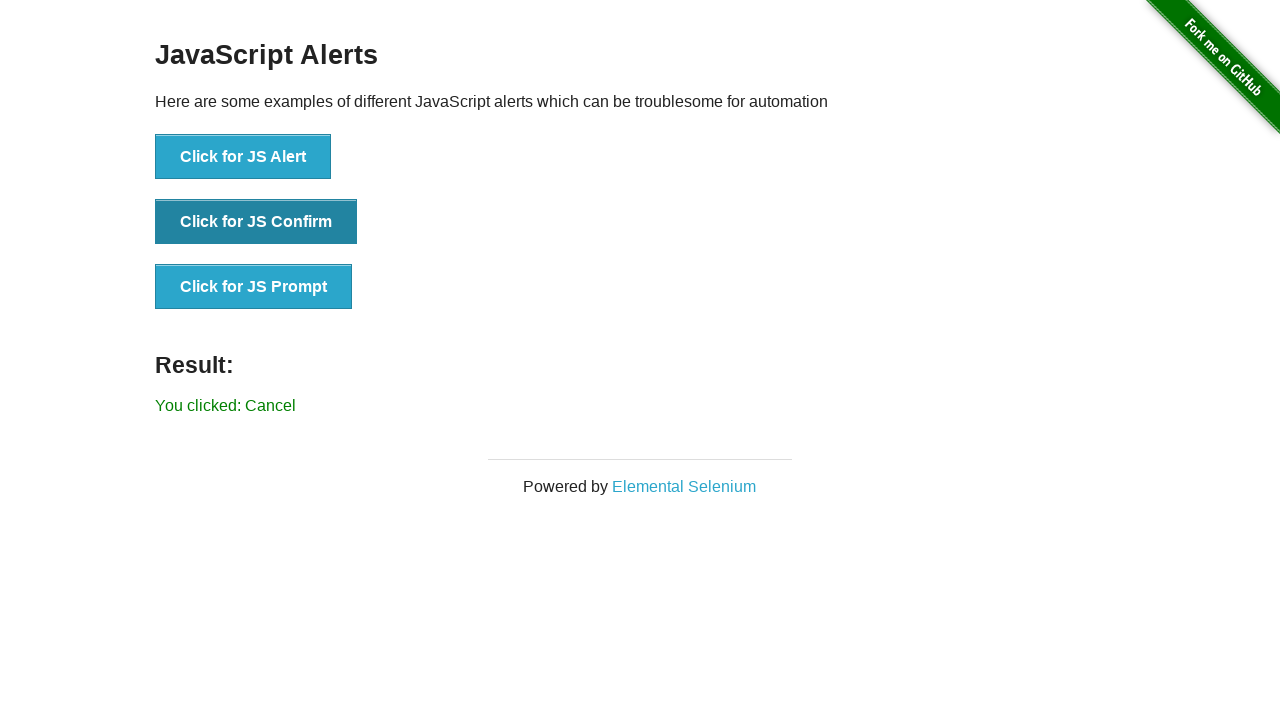

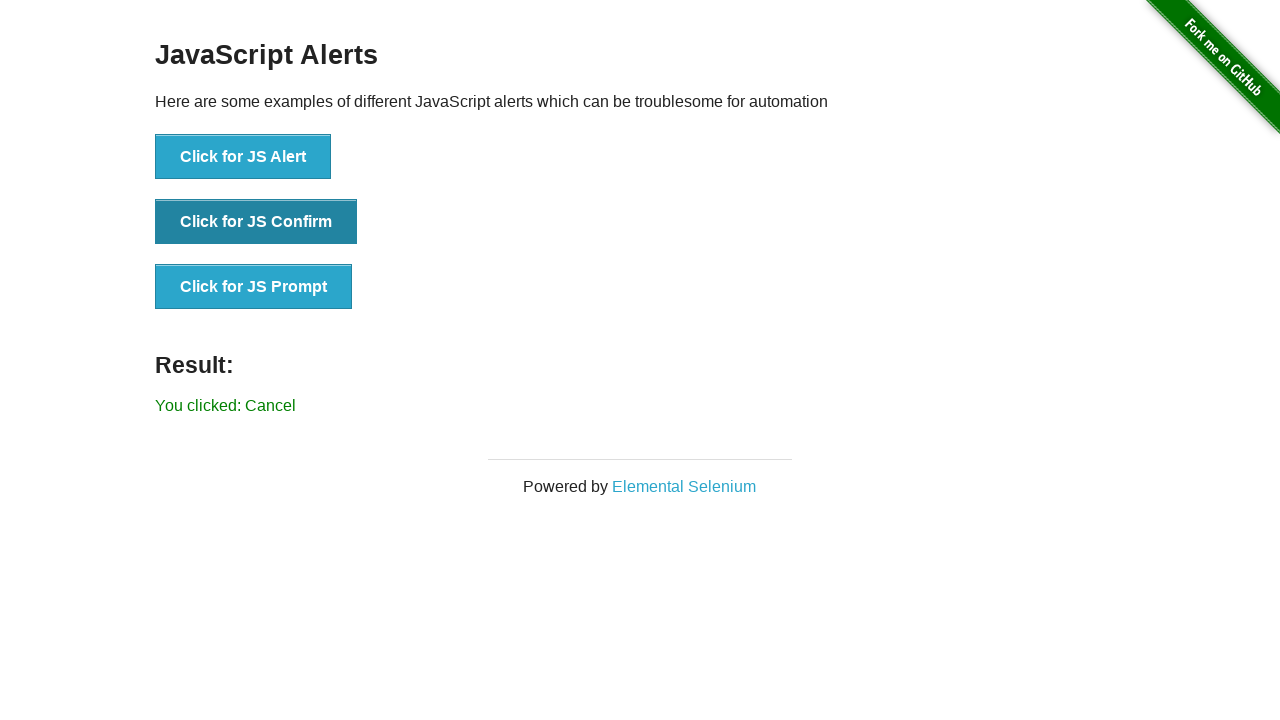